Navigates to YouTube homepage and verifies the page loads successfully

Starting URL: https://www.youtube.com/

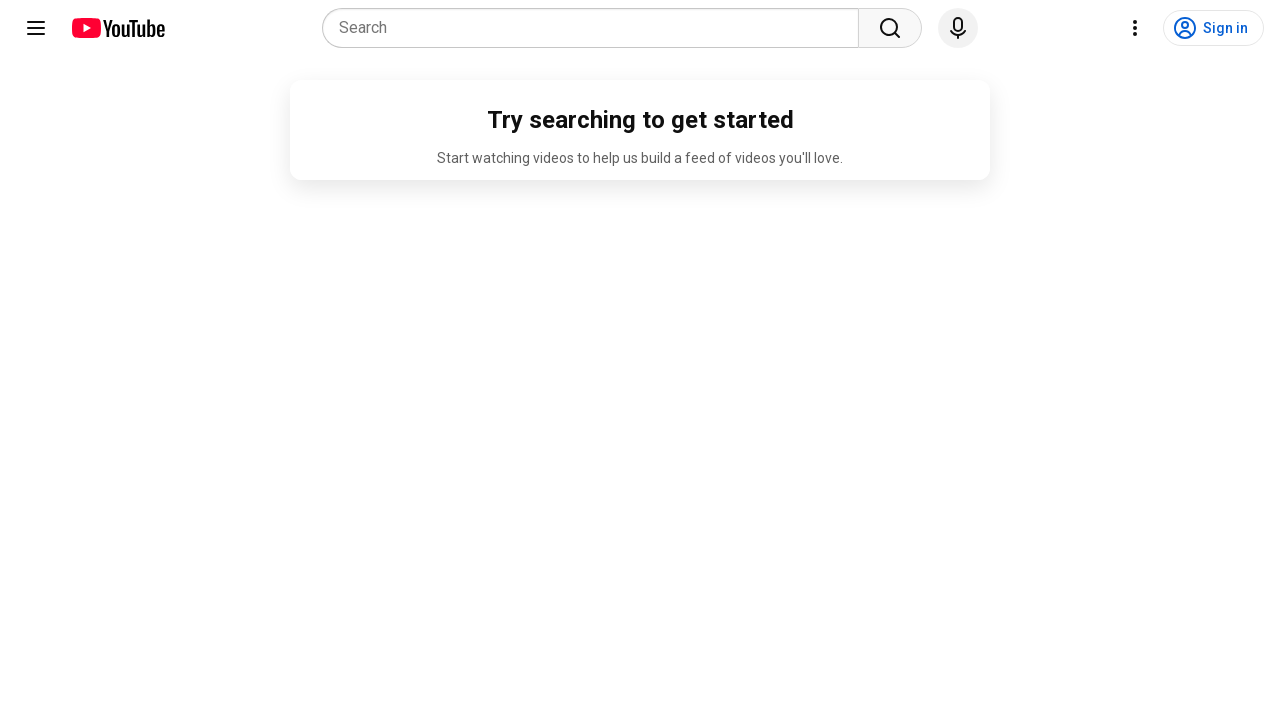

Navigated to YouTube homepage
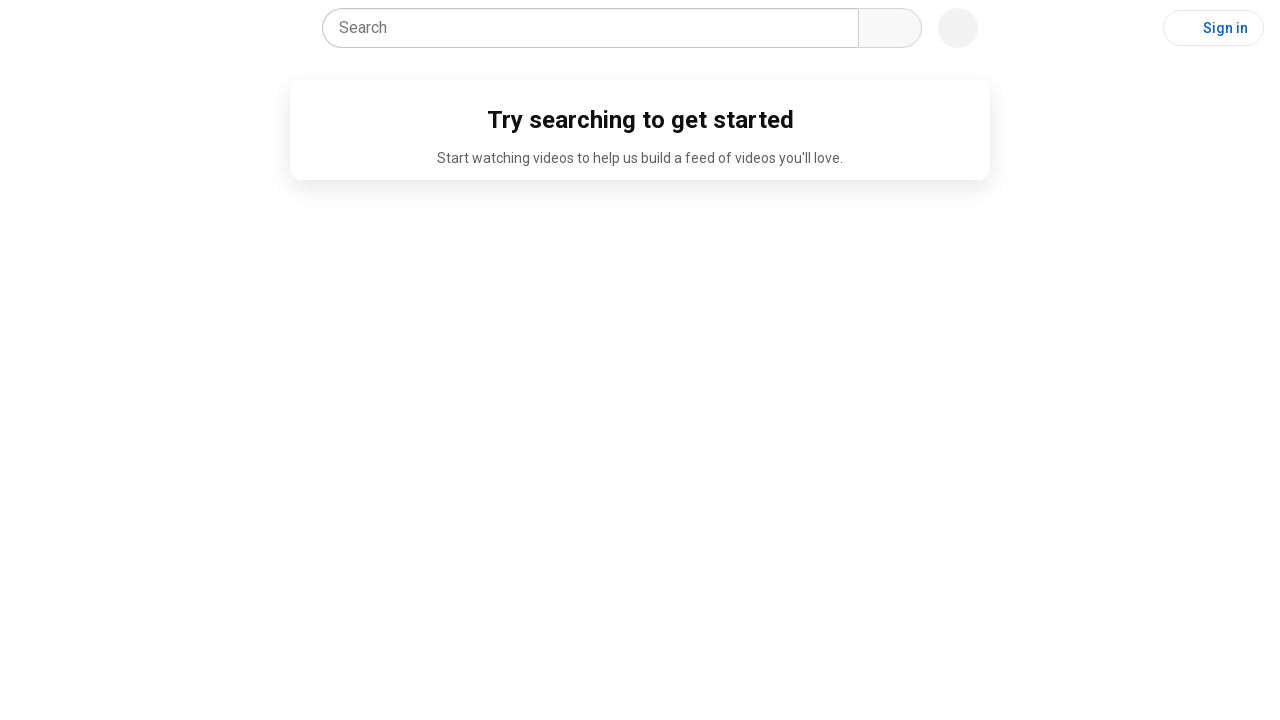

YouTube page loaded successfully - ytd-app element found
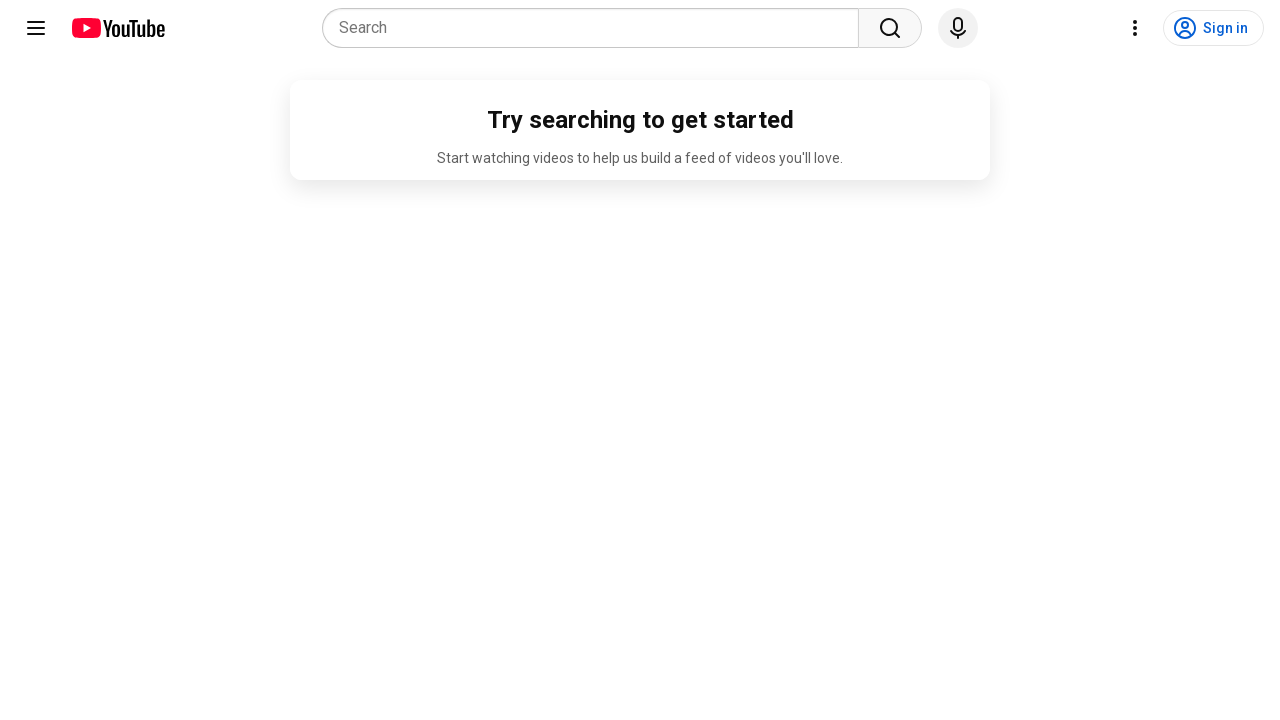

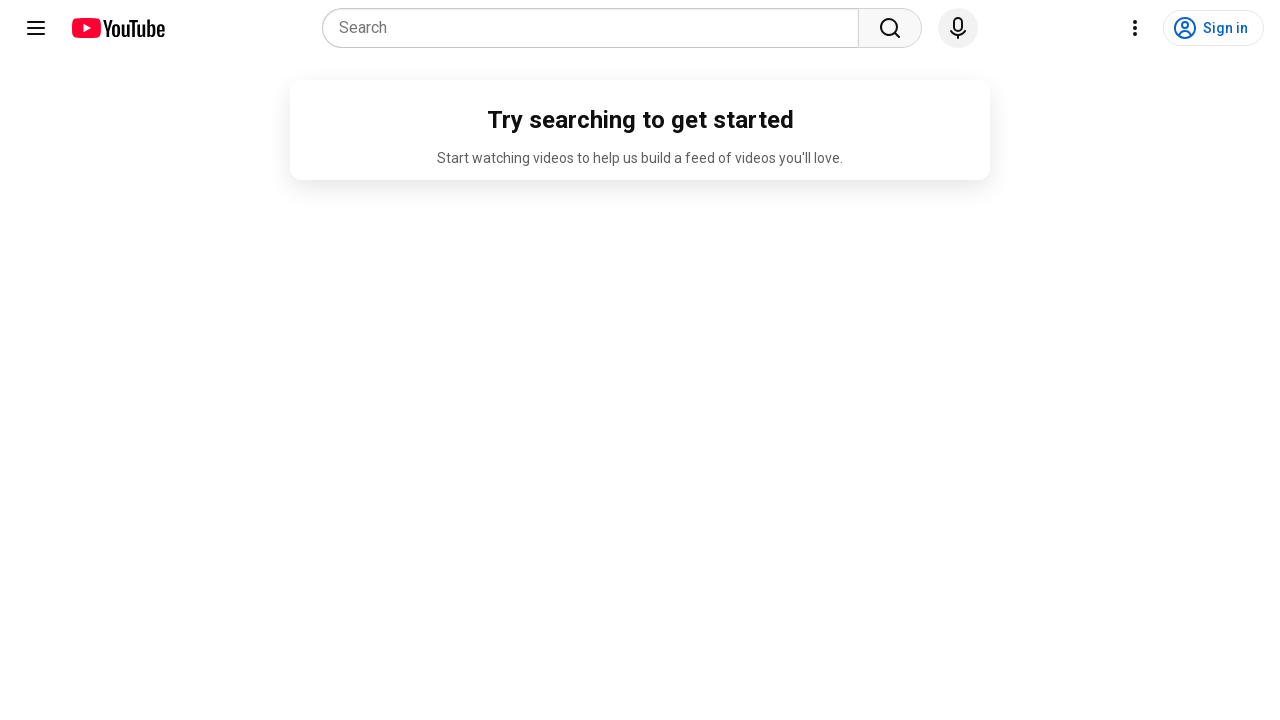